Tests the signup flow by clicking on signup/login button, verifying the signup form is visible, and filling in name and email fields

Starting URL: http://automationexercise.com

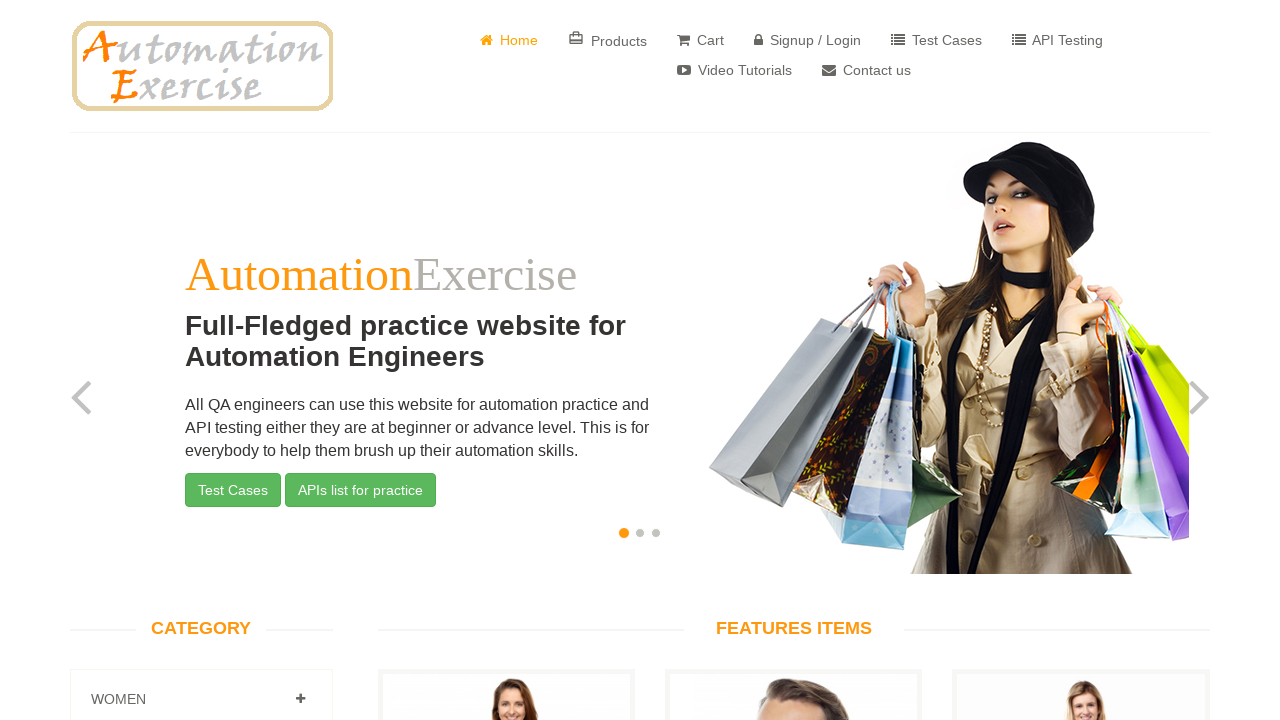

Clicked on Signup / Login button at (808, 40) on xpath=//a[normalize-space()='Signup / Login']
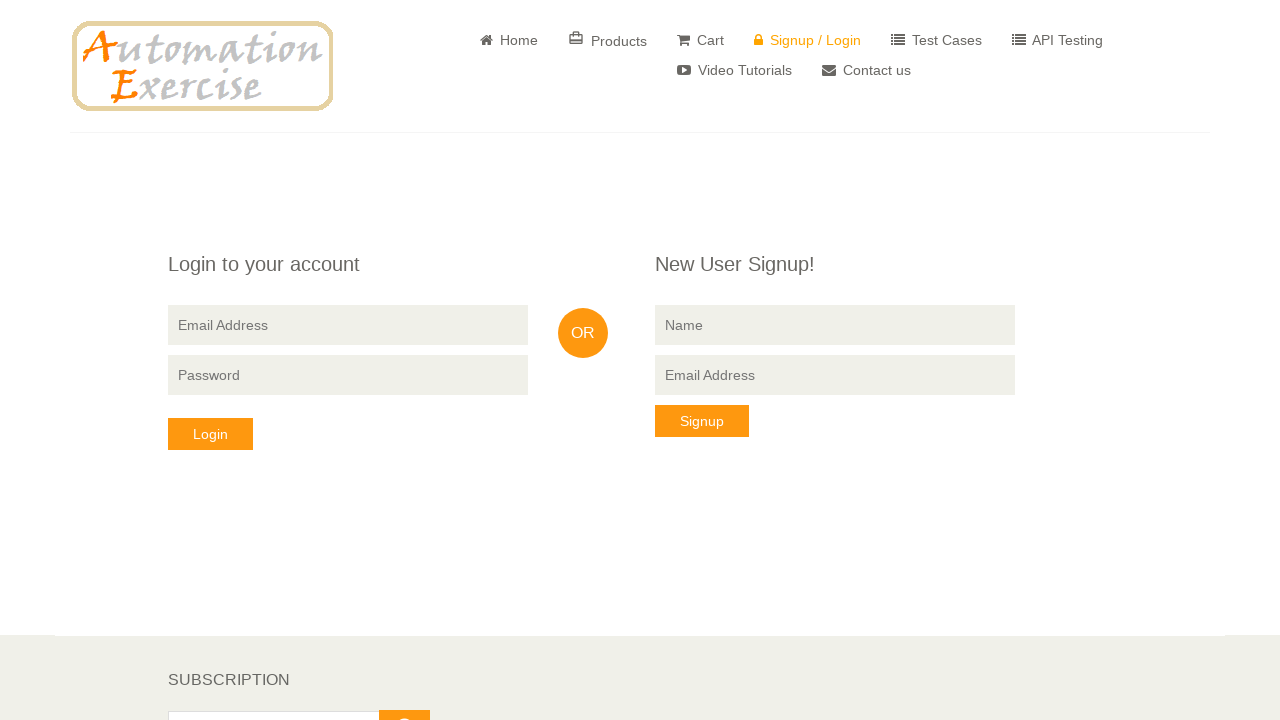

Verified signup form is visible
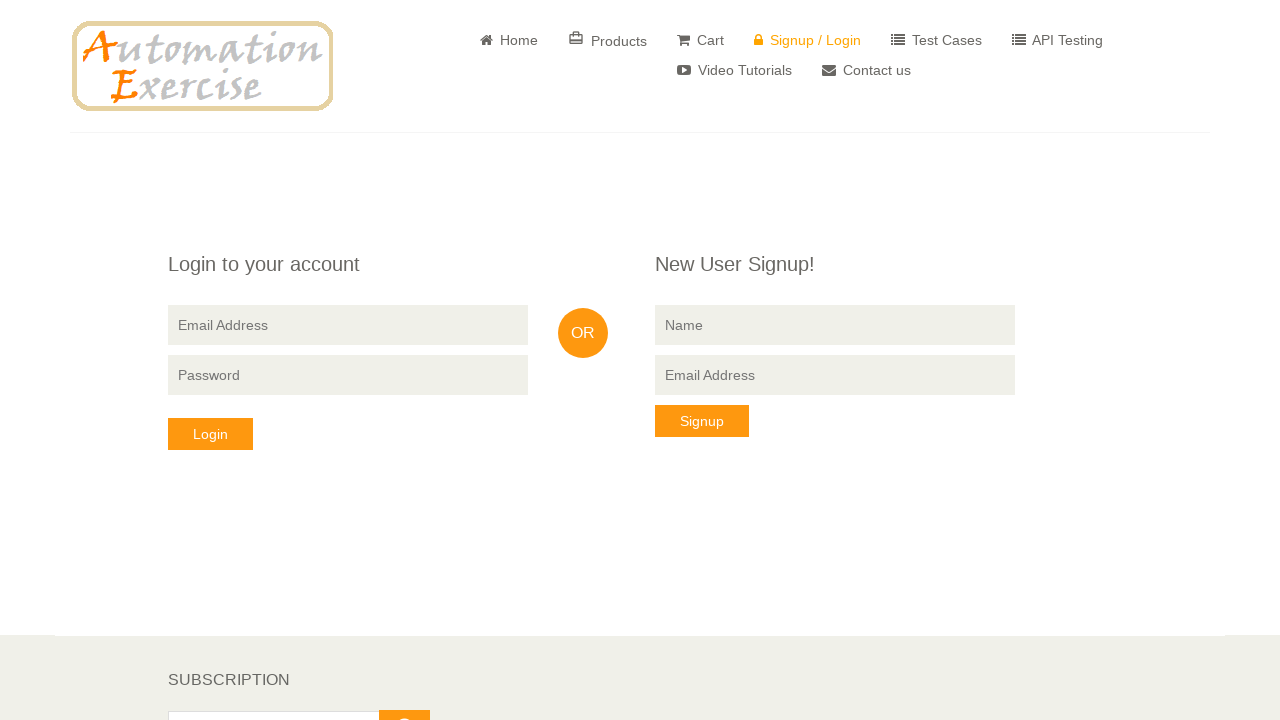

Filled in name field with 'CesarB' on //input[@placeholder='Name']
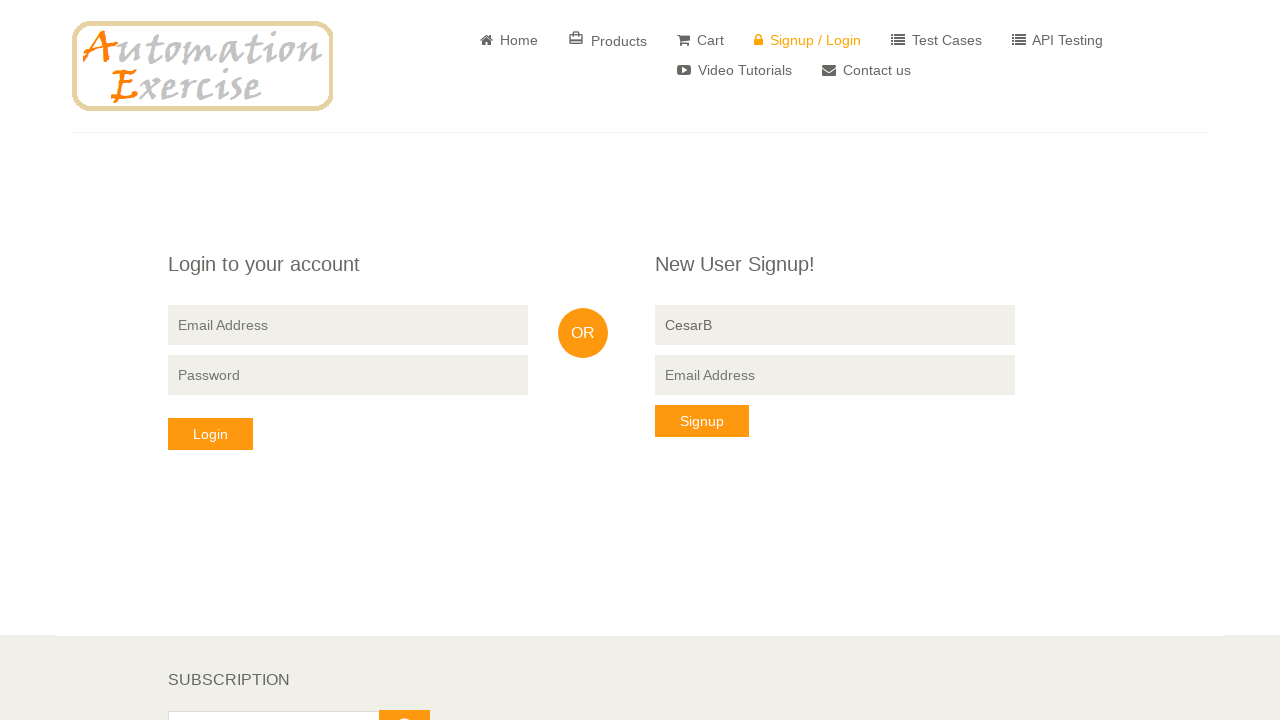

Filled in email field with 'testuser423@mail.com' on //input[@data-qa='signup-email']
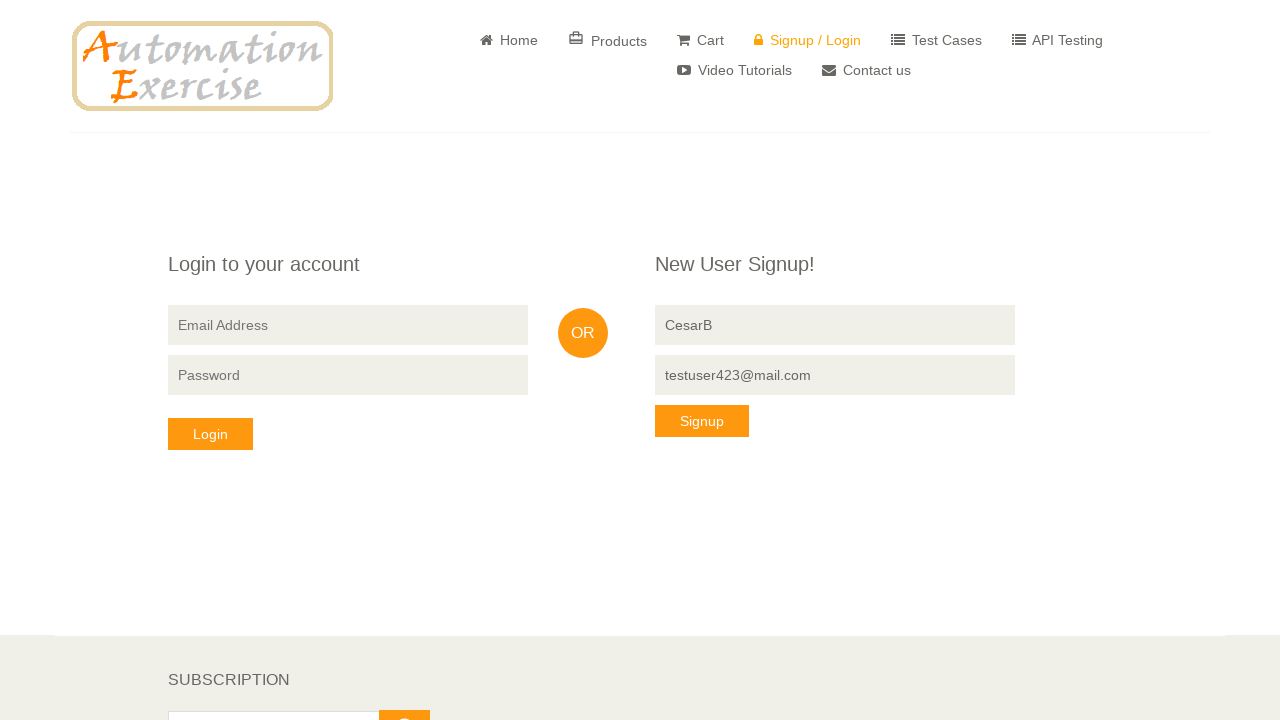

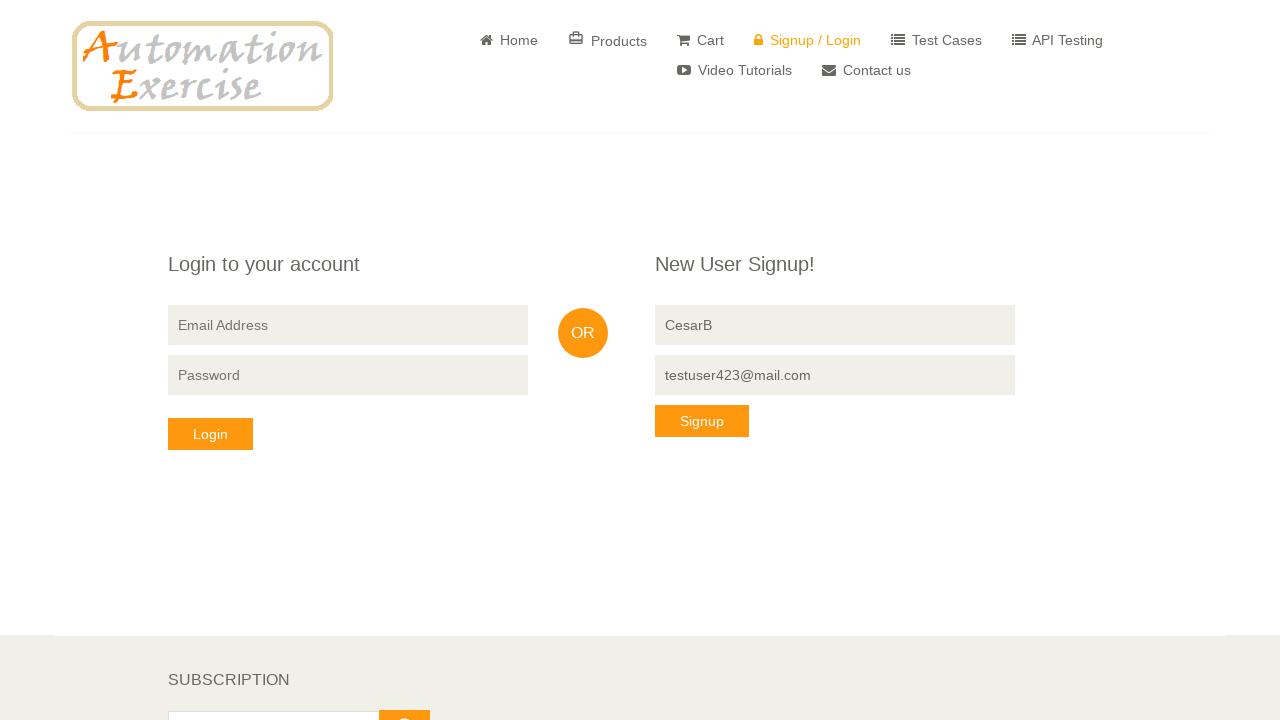